Solves a math problem by extracting two numbers from the page, calculating their sum, and selecting the result from a dropdown menu before submitting the form

Starting URL: https://suninjuly.github.io/selects1.html

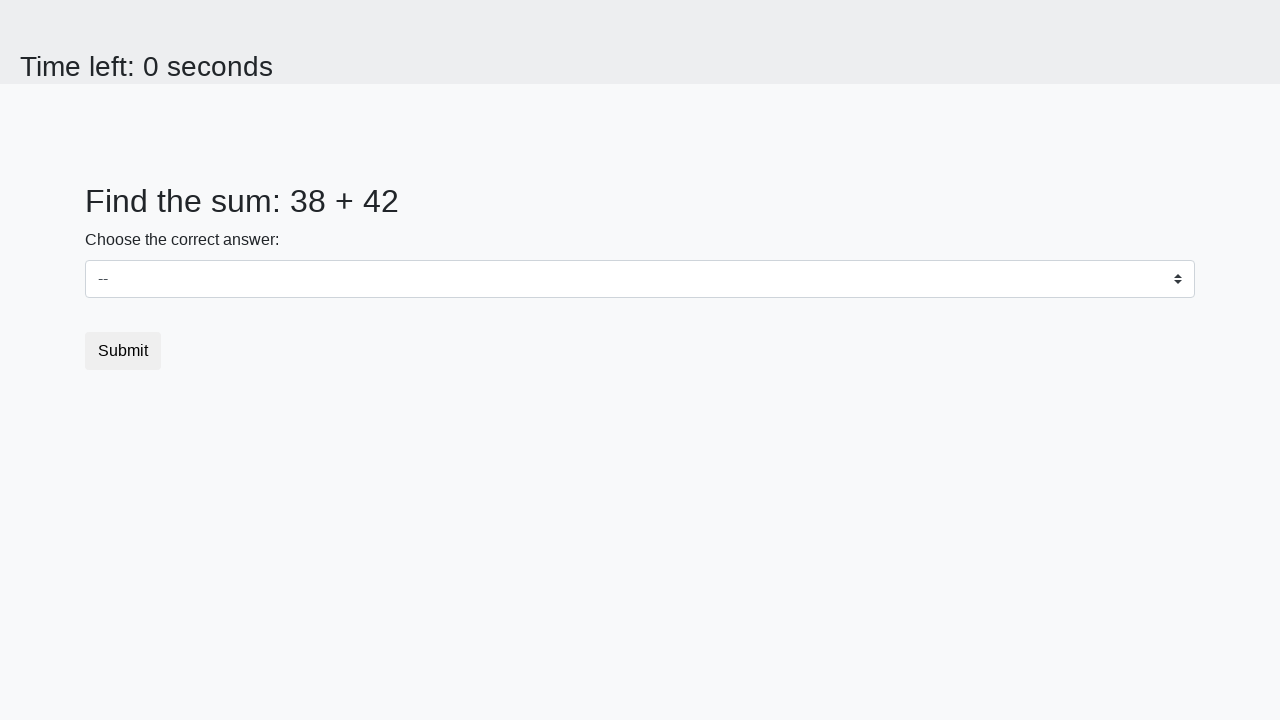

Located first number element
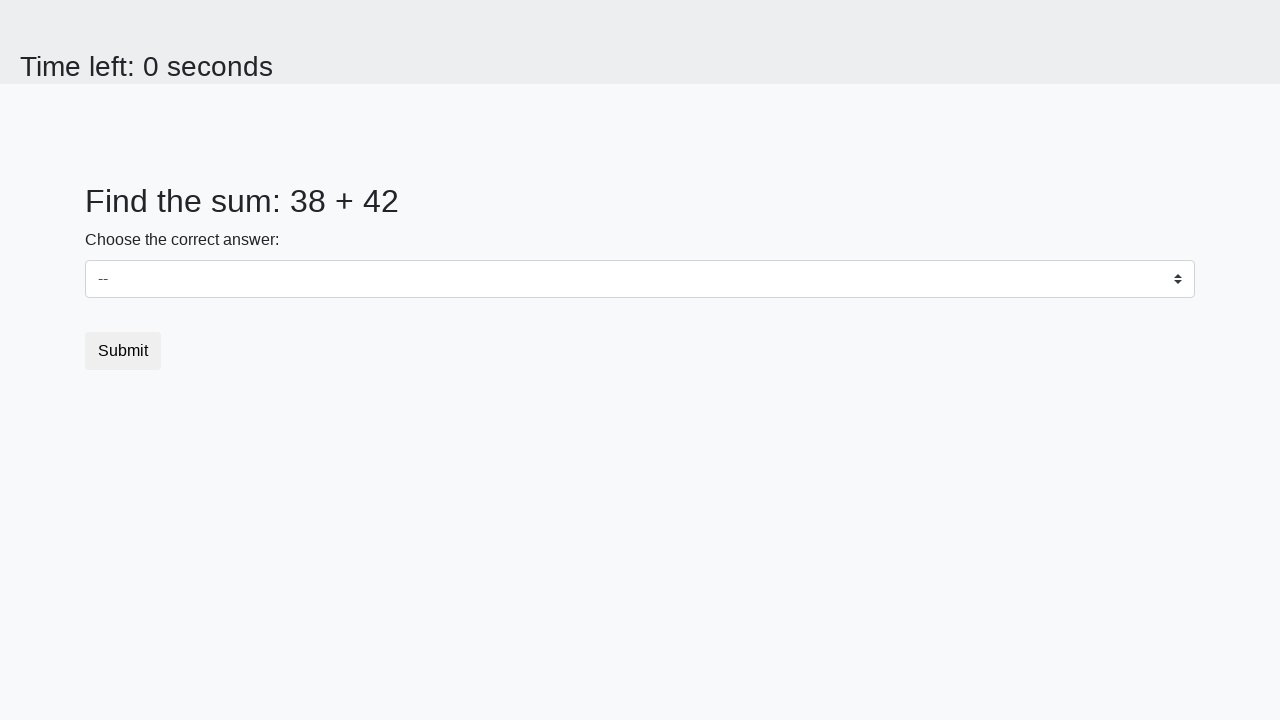

Extracted first number: 38
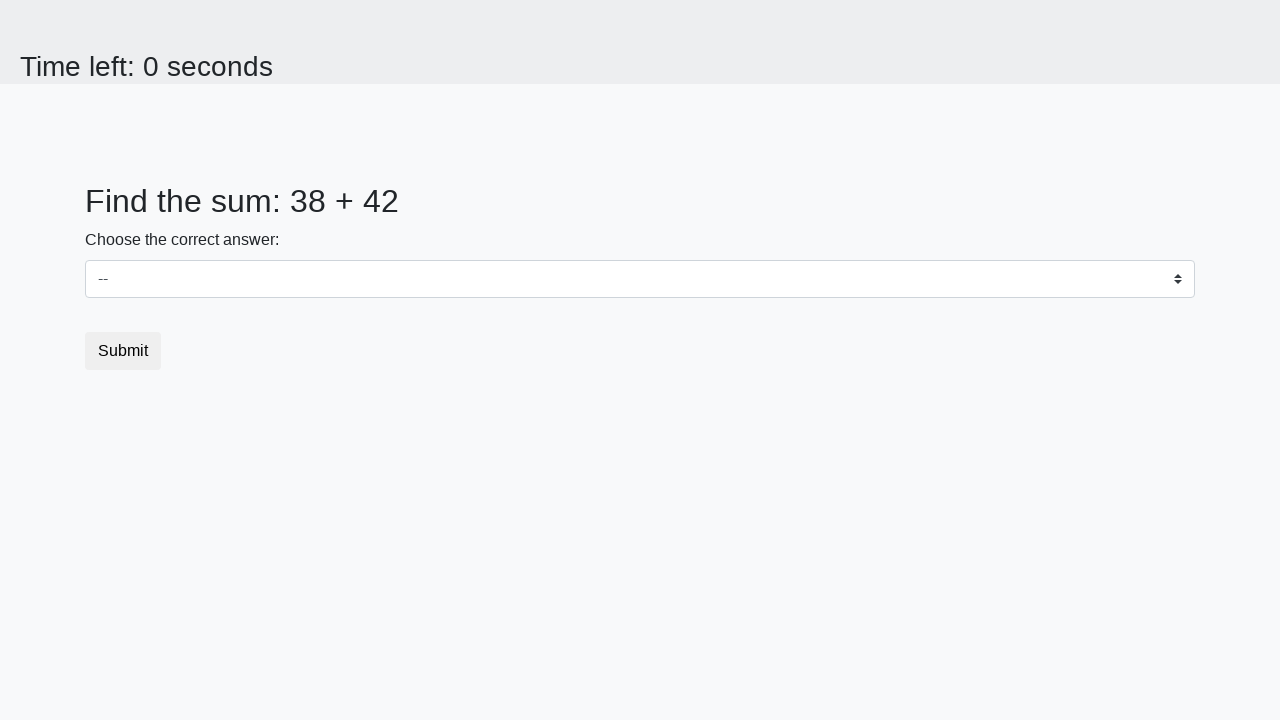

Located second number element
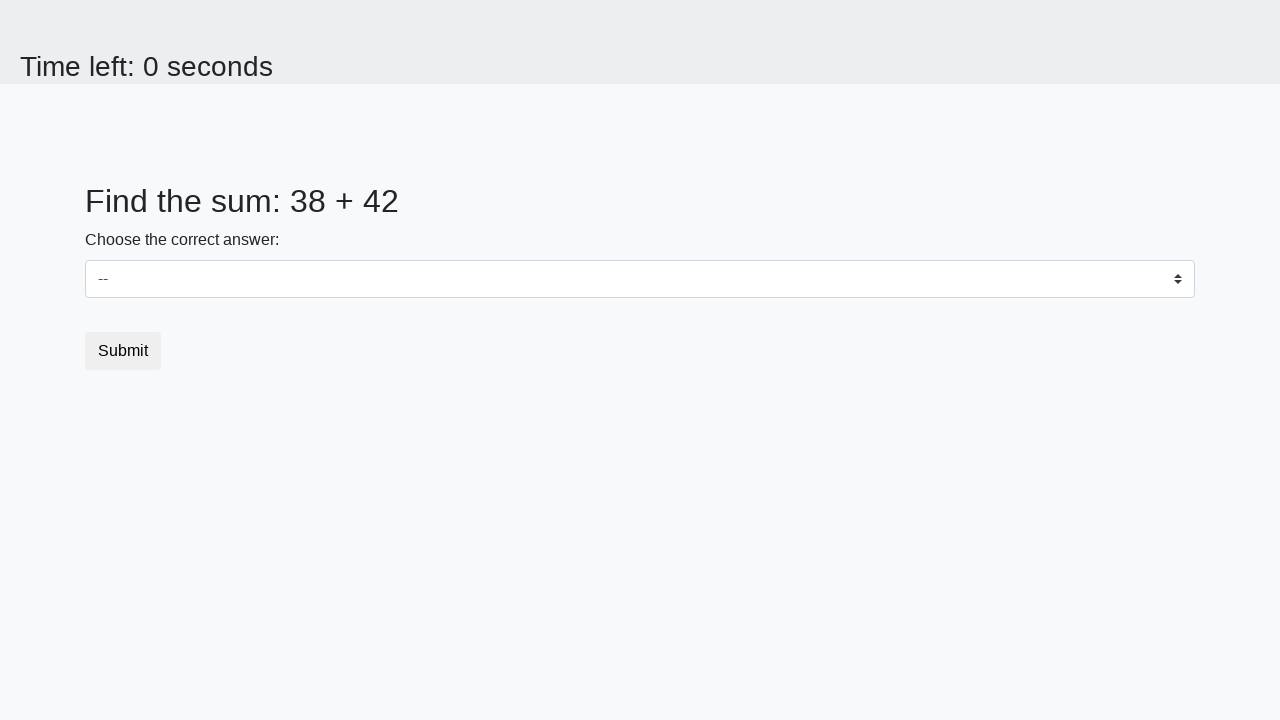

Extracted second number: 42
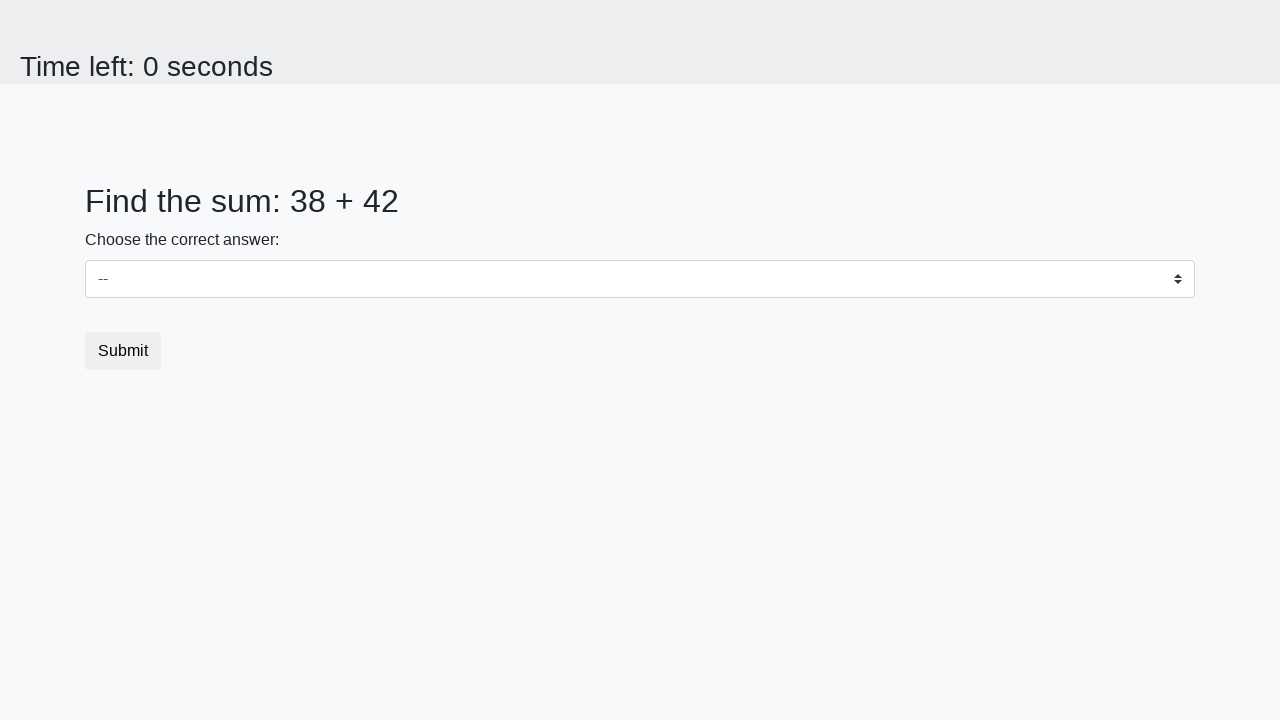

Calculated sum: 38 + 42 = 80
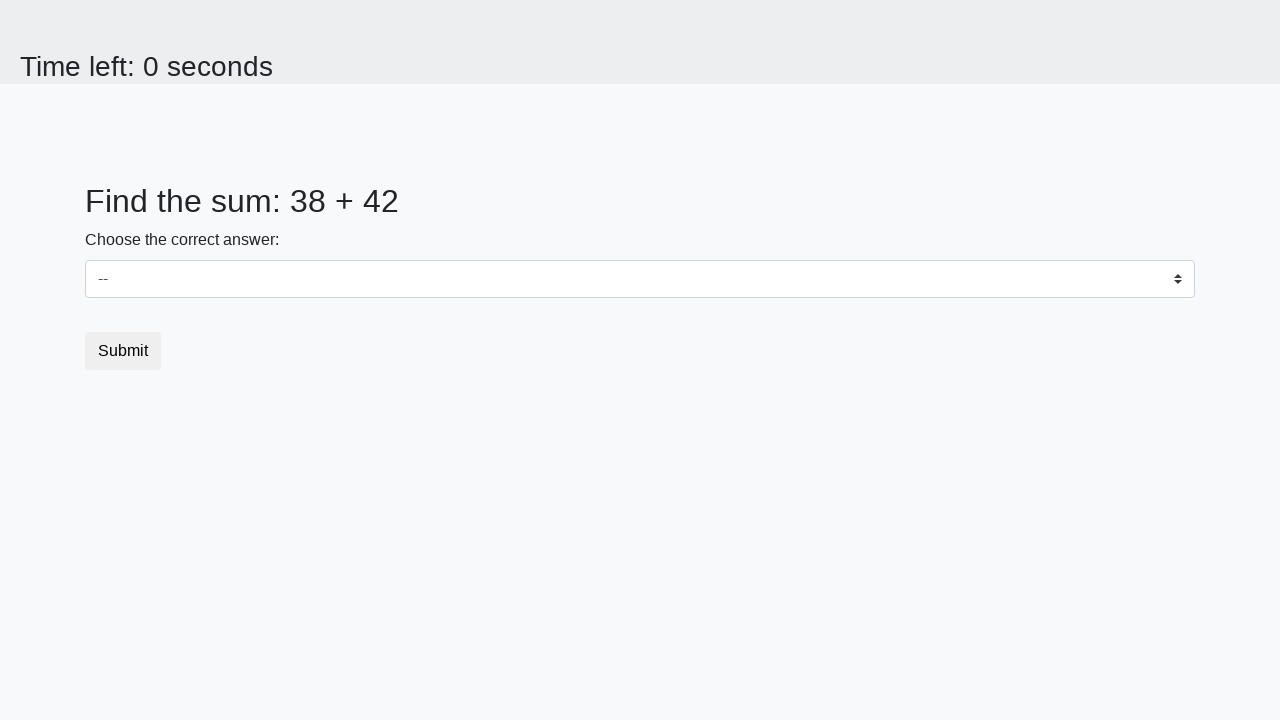

Selected 80 from dropdown menu on select
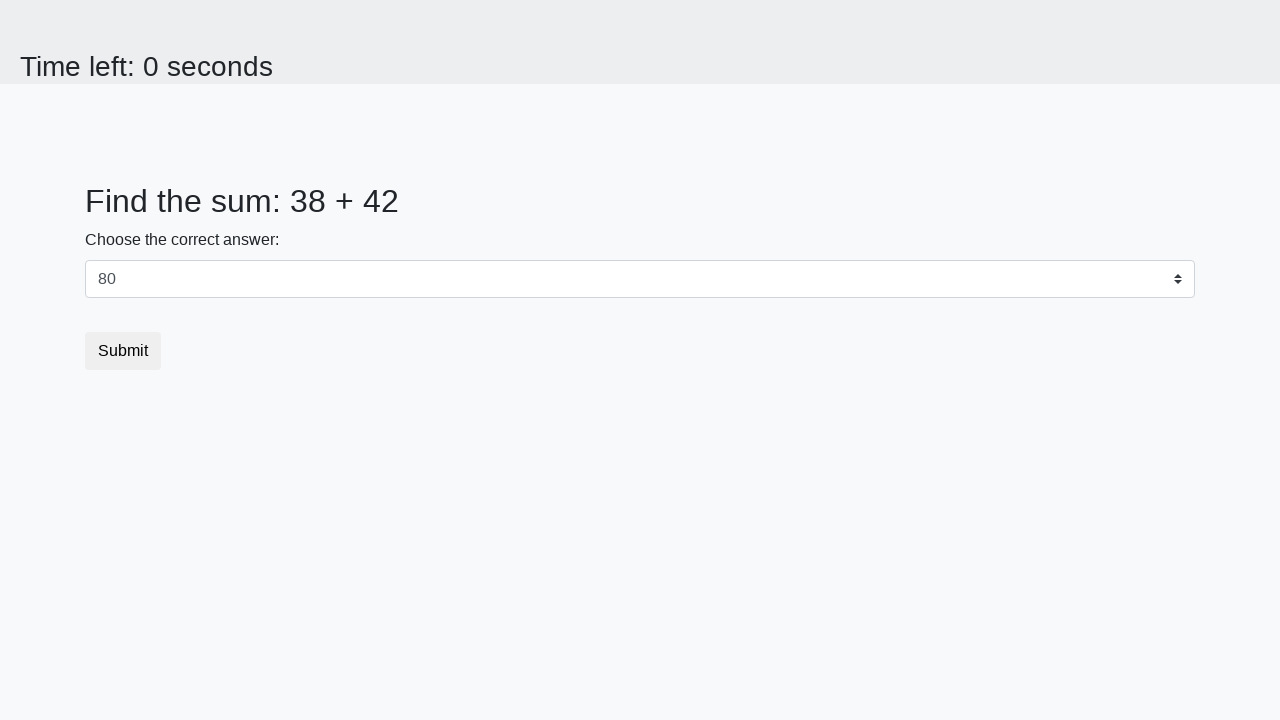

Clicked submit button at (123, 351) on .btn-default.btn
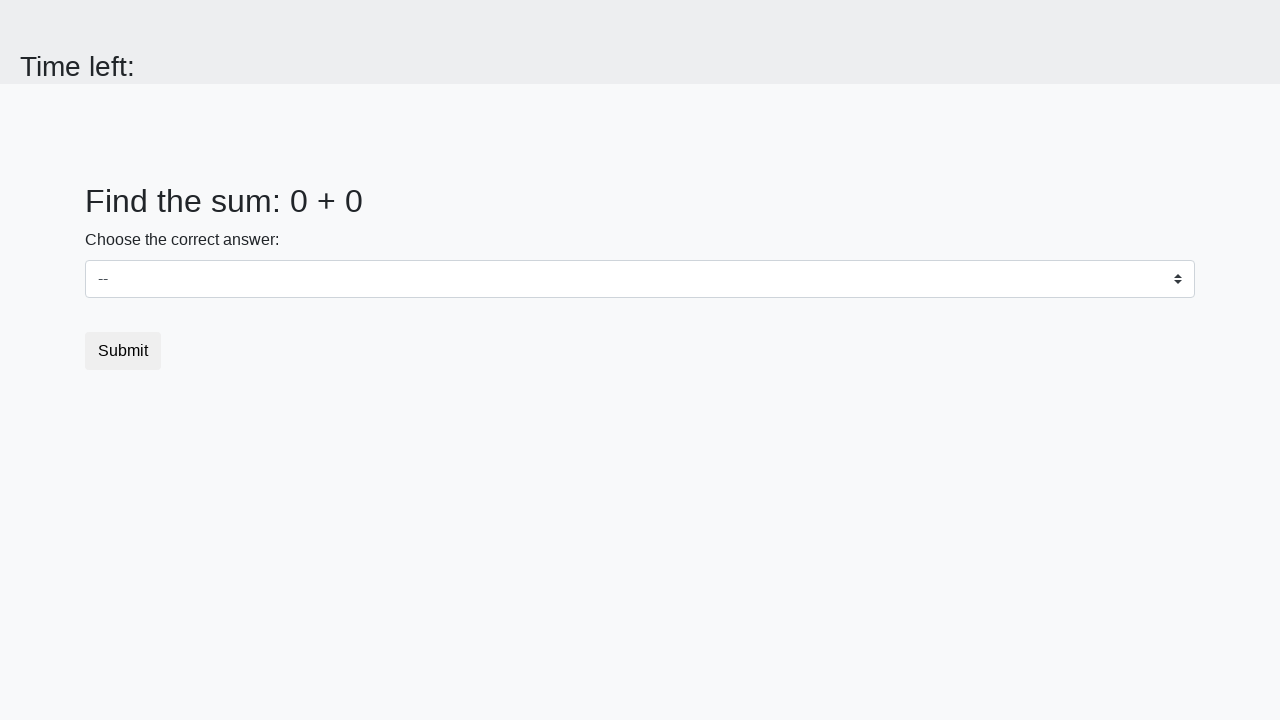

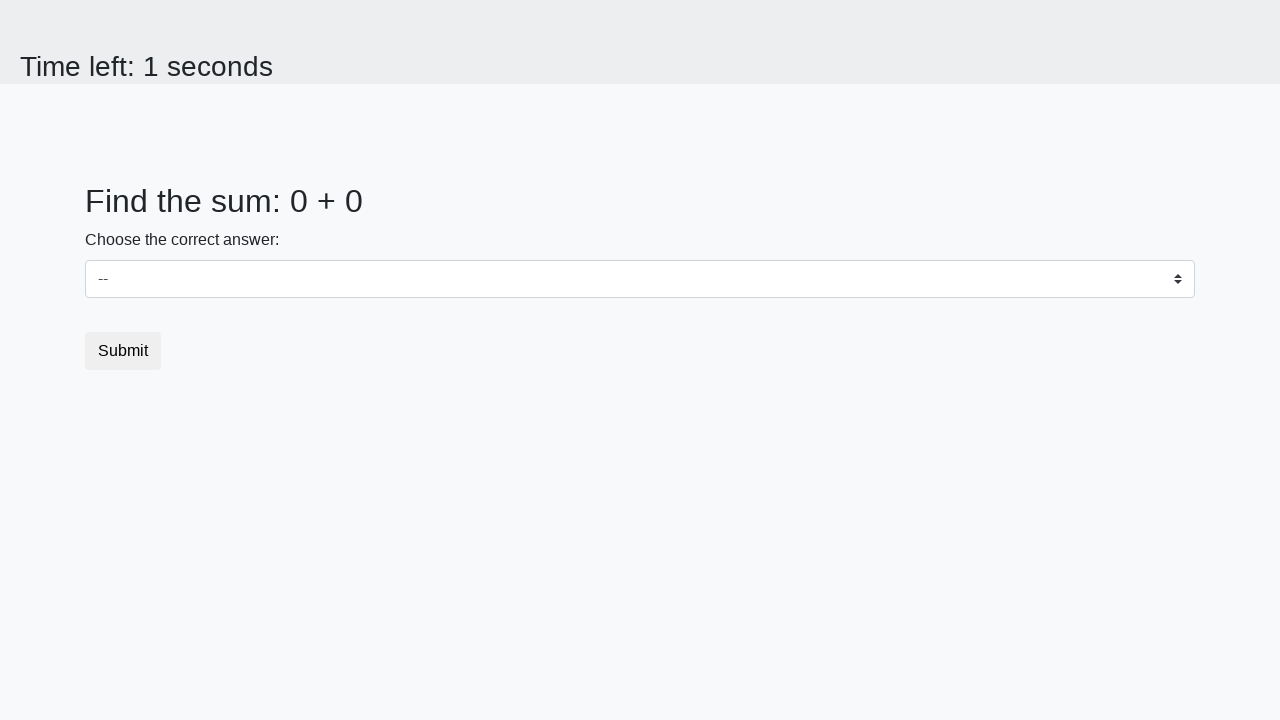